Tests various form interactions on a practice automation page including checkbox selection, dropdown selection using the checkbox value, text input, alert handling, and autocomplete functionality to select "India".

Starting URL: https://www.rahulshettyacademy.com/AutomationPractice/

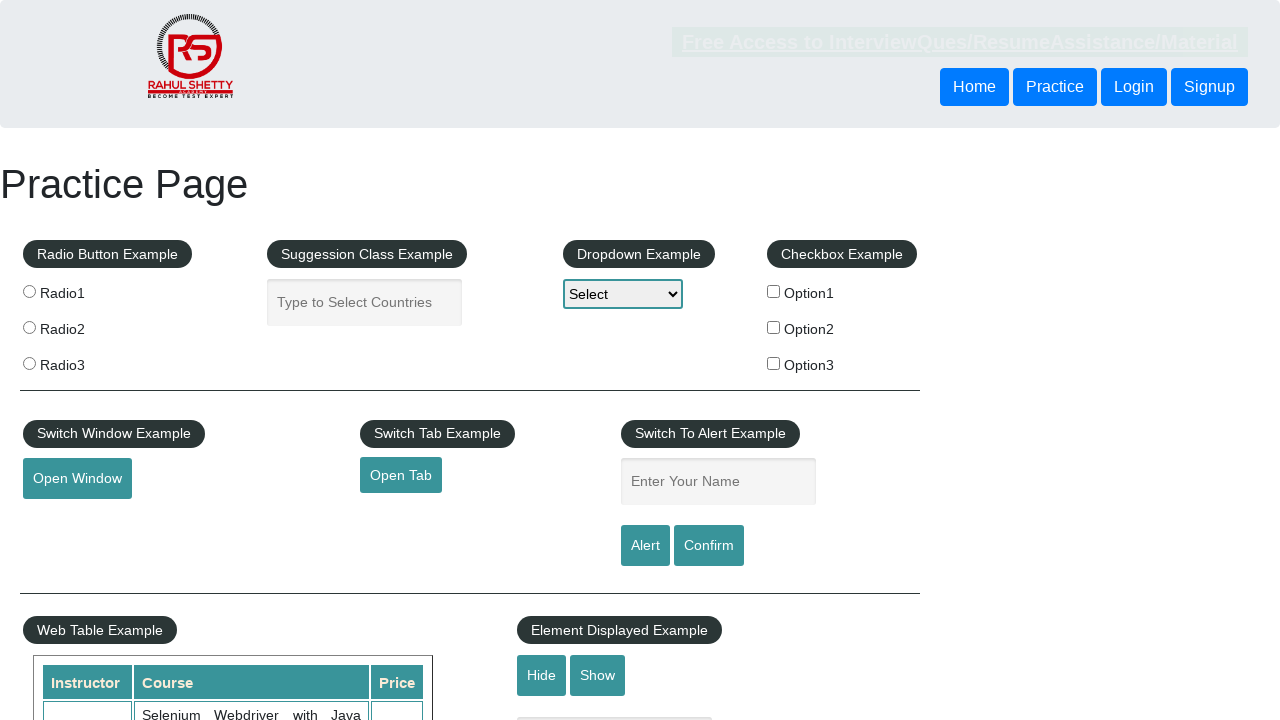

Clicked checkbox option 2 at (774, 327) on #checkBoxOption2
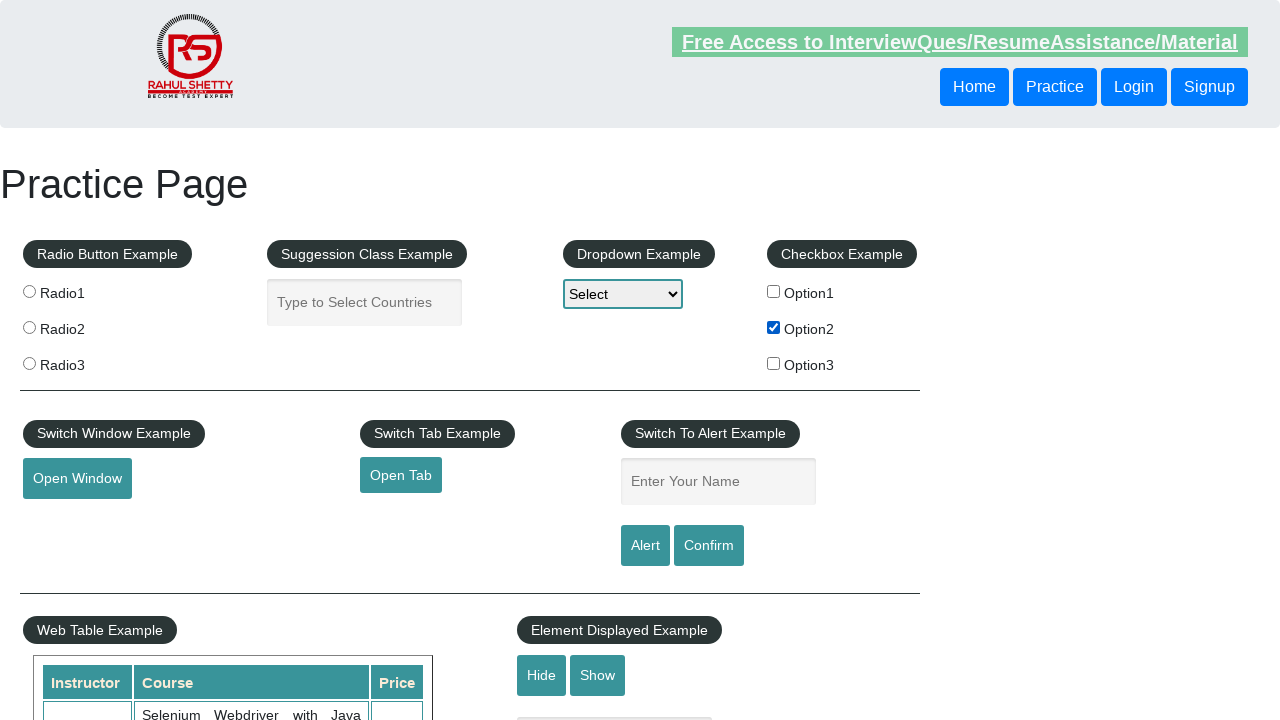

Retrieved checkbox value attribute
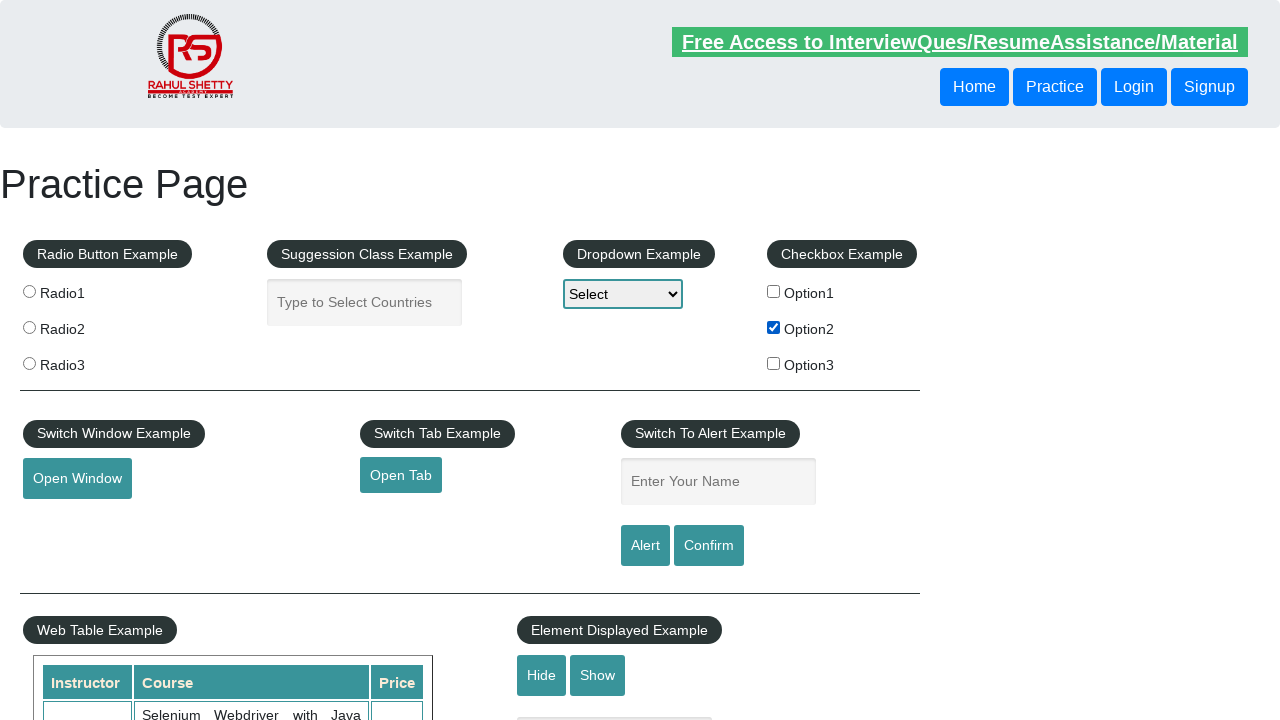

Processed checkbox value: option2
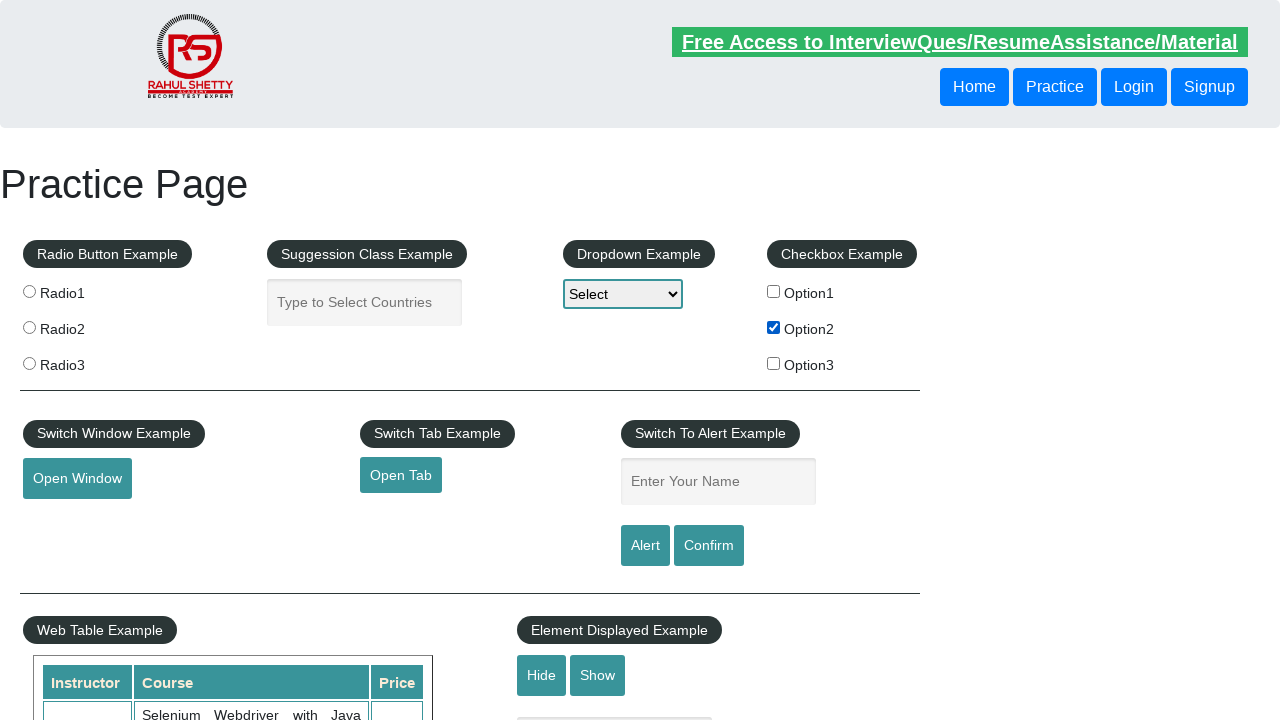

Selected 'option2' in dropdown using checkbox value on #dropdown-class-example
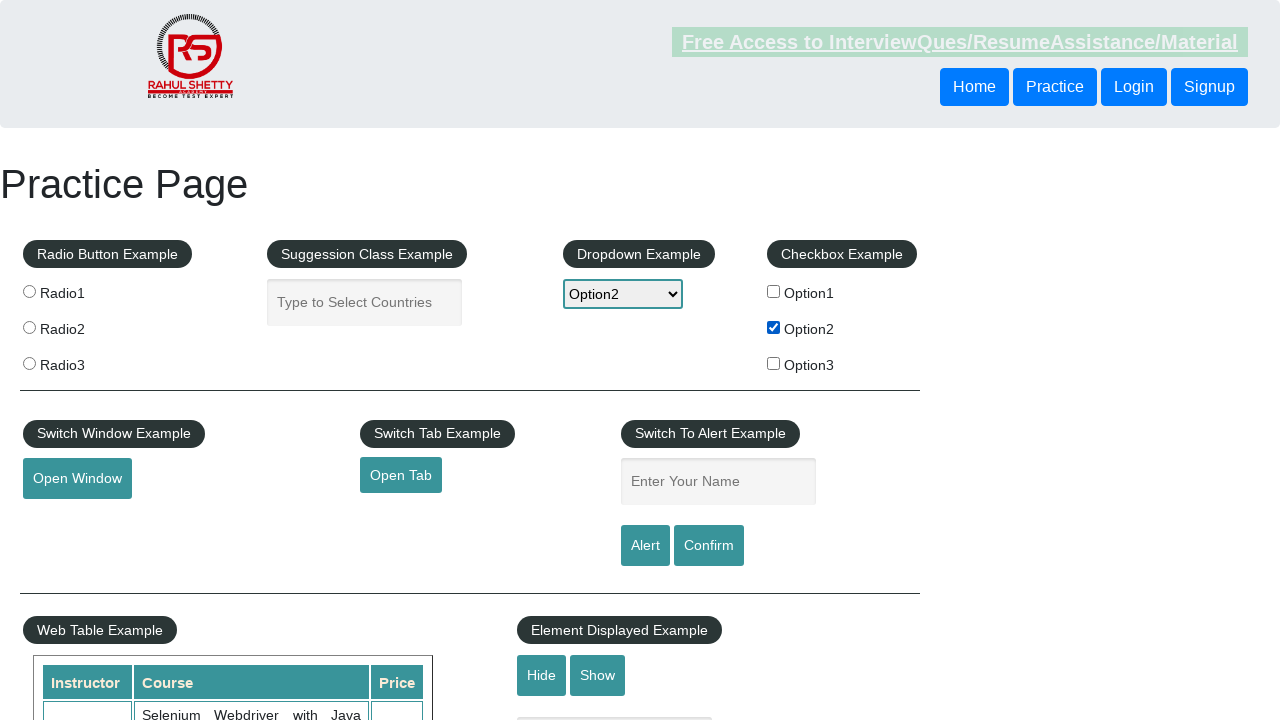

Filled name input field with 'option2' on input[name='enter-name']
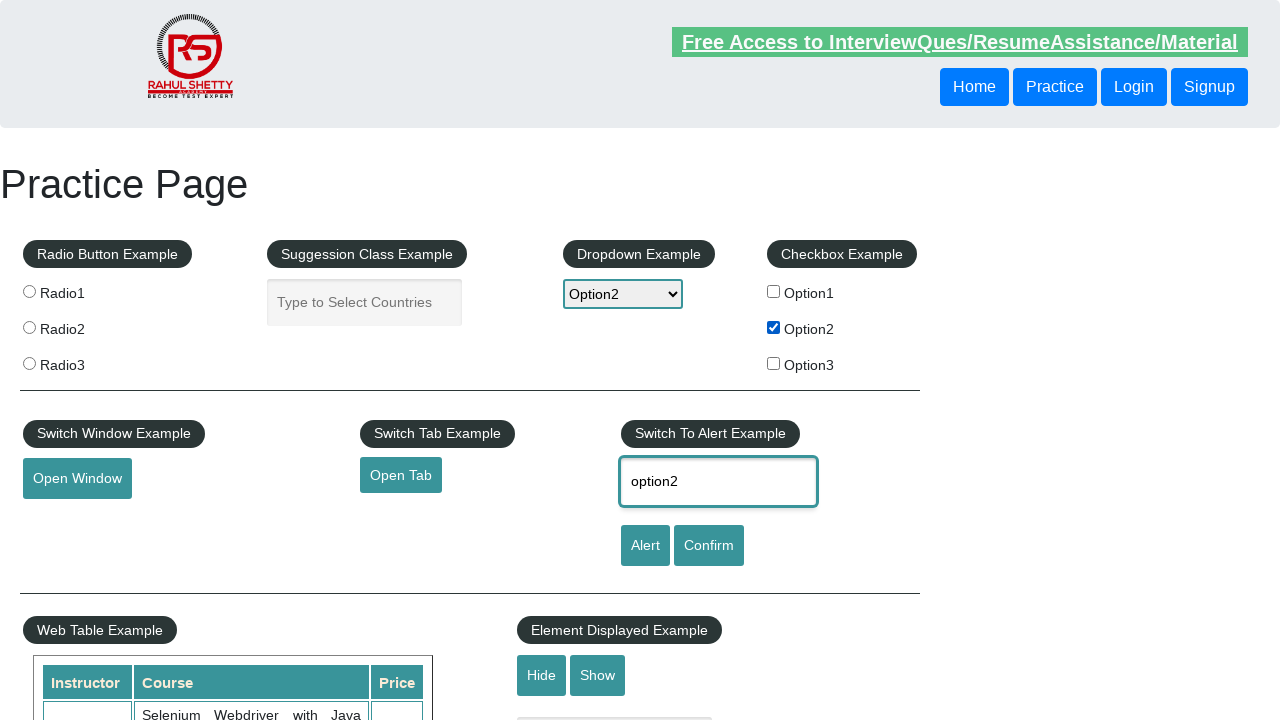

Clicked alert button at (645, 546) on #alertbtn
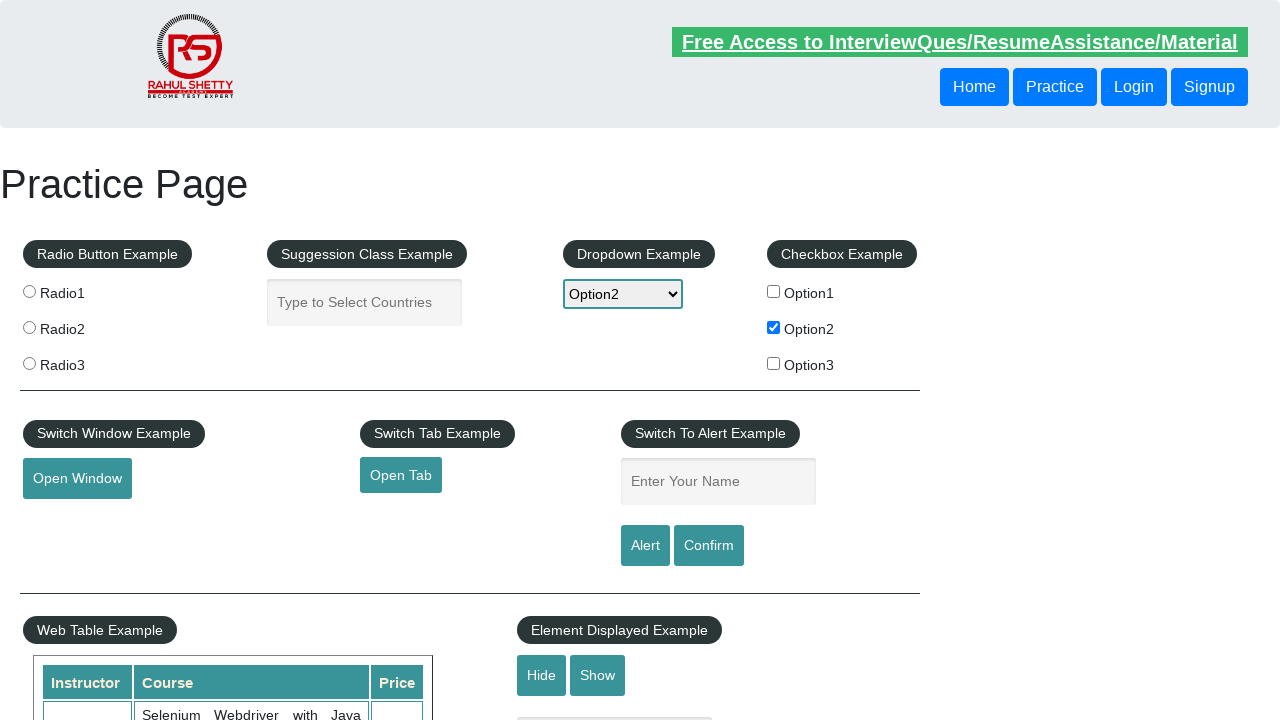

Set up alert handler to accept dialogs
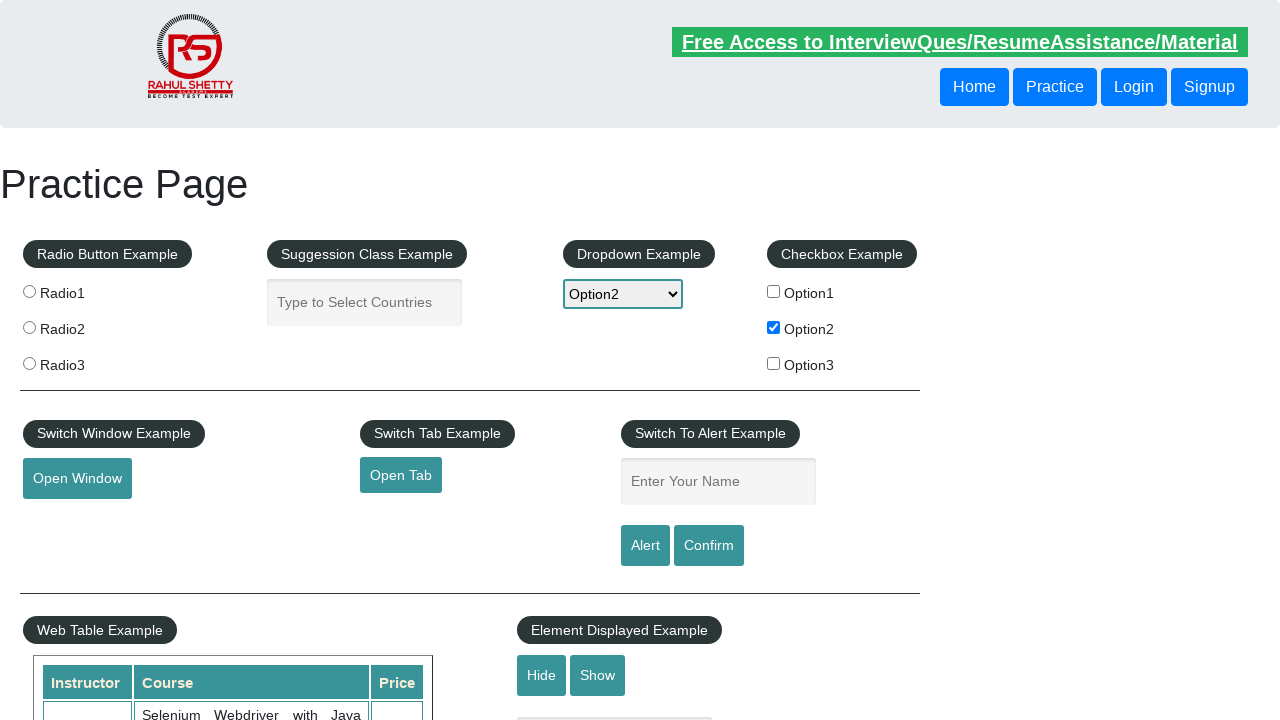

Waited for alert to appear and be handled
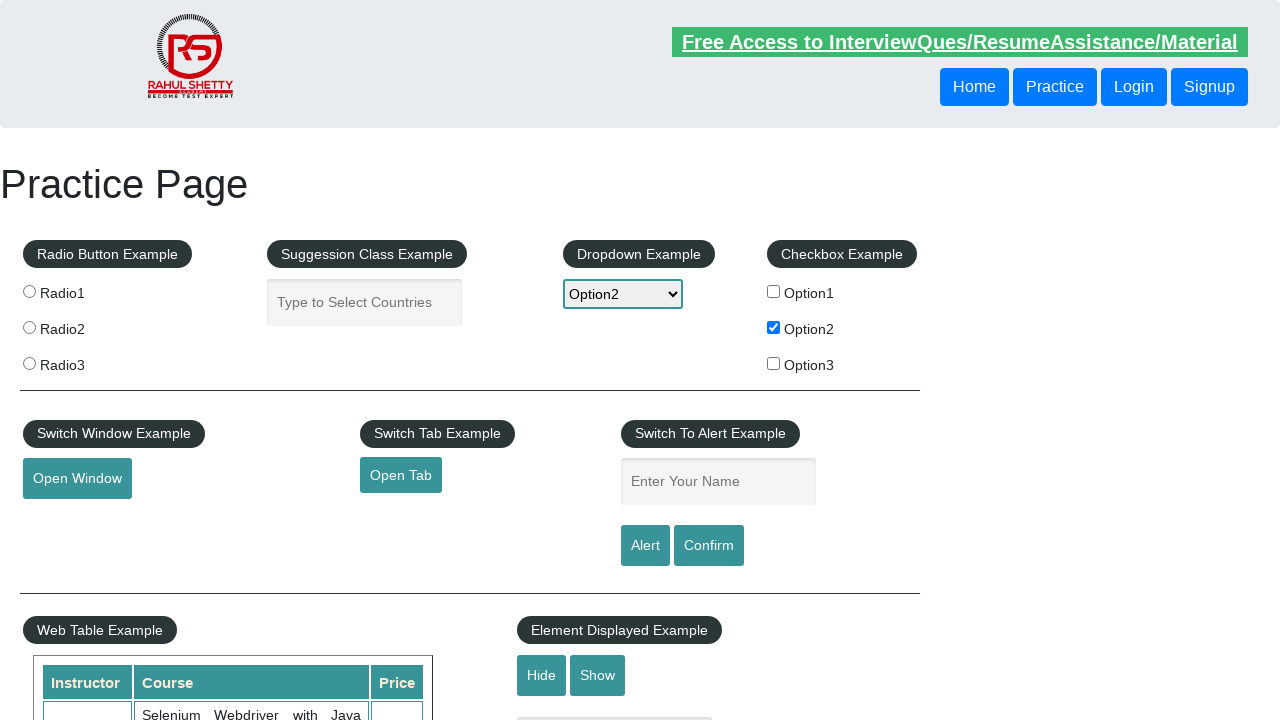

Typed 'ind' in autocomplete field on #autocomplete
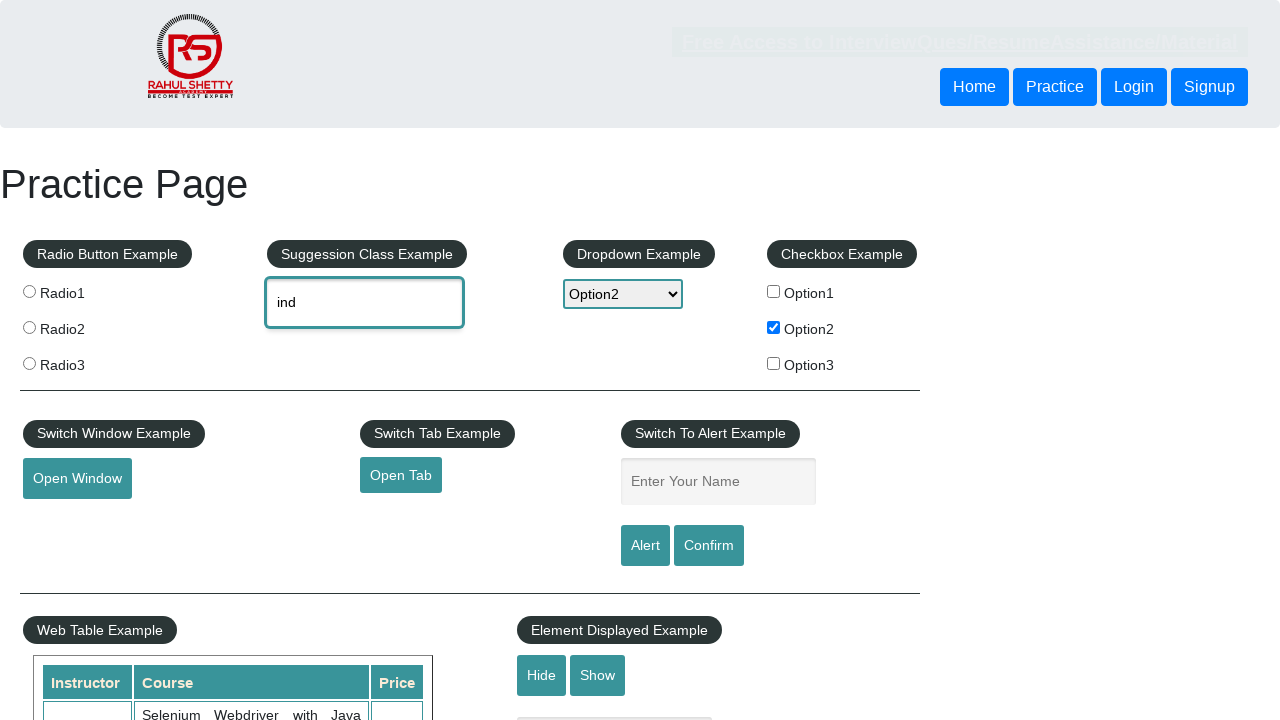

Autocomplete suggestions appeared
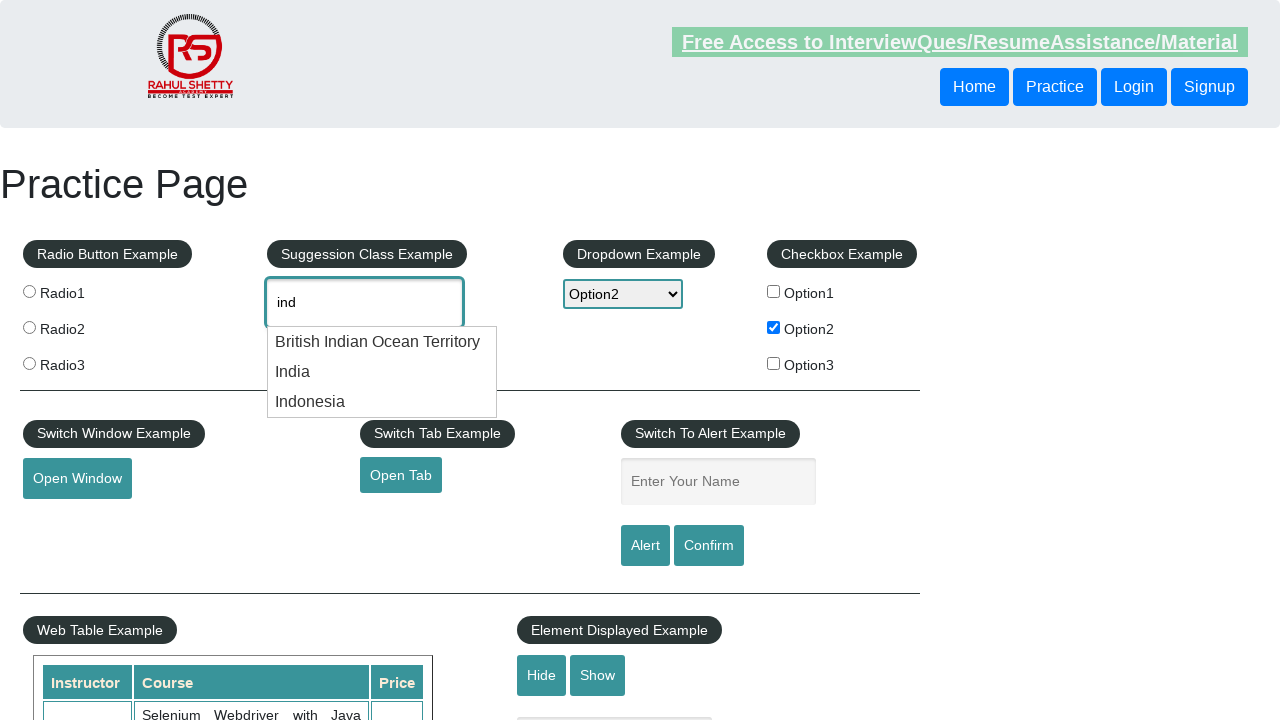

Selected 'India' from autocomplete suggestions at (382, 342) on ul#ui-id-1 li div:has-text('India')
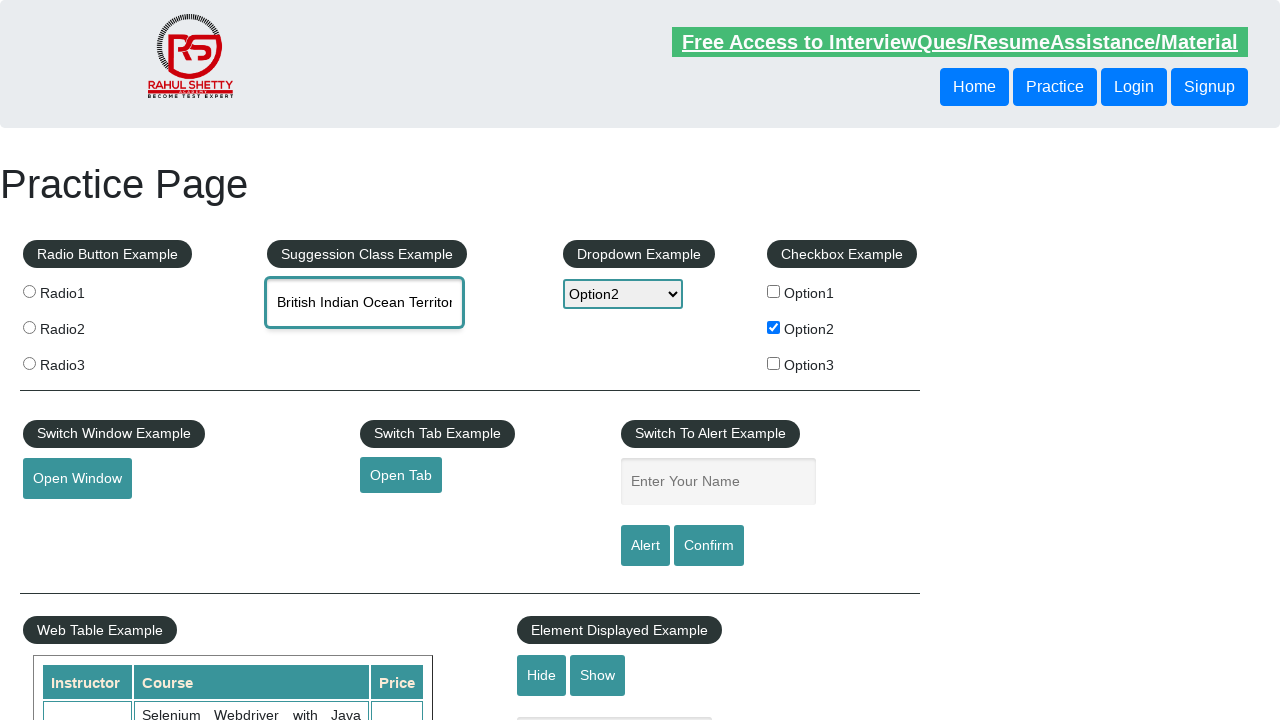

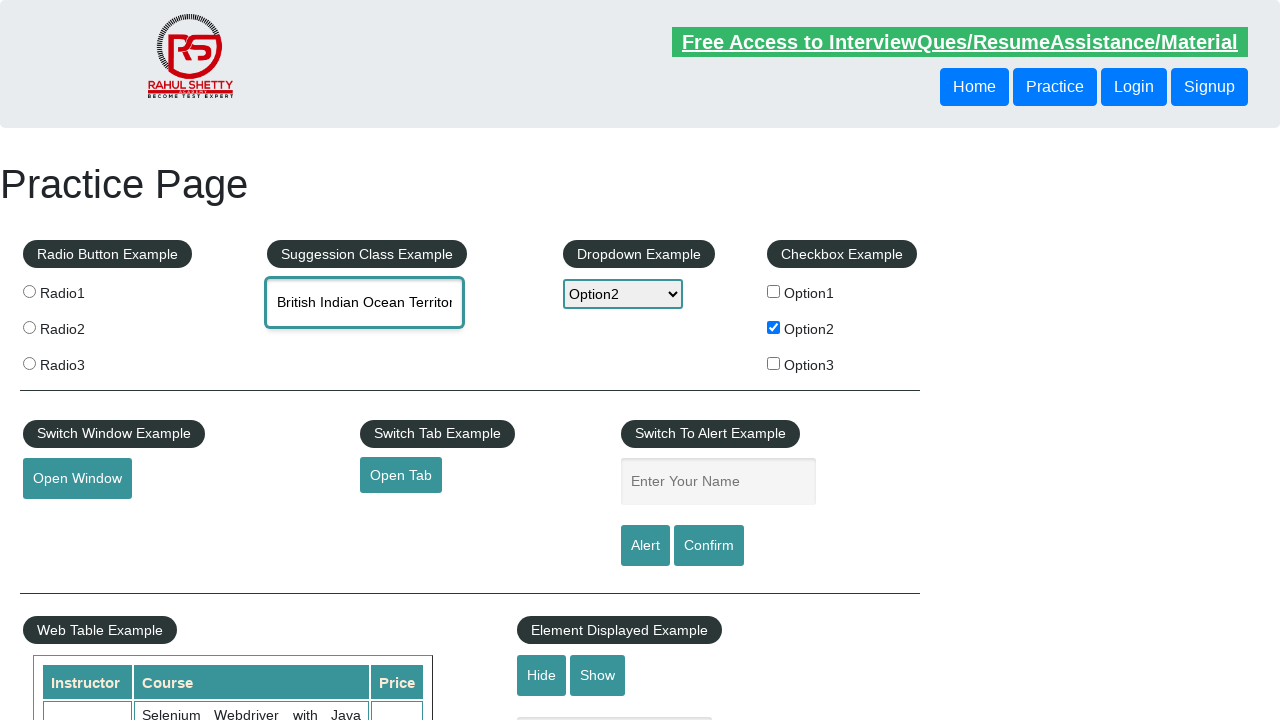